Tests that data persists after page reload

Starting URL: https://demo.playwright.dev/todomvc

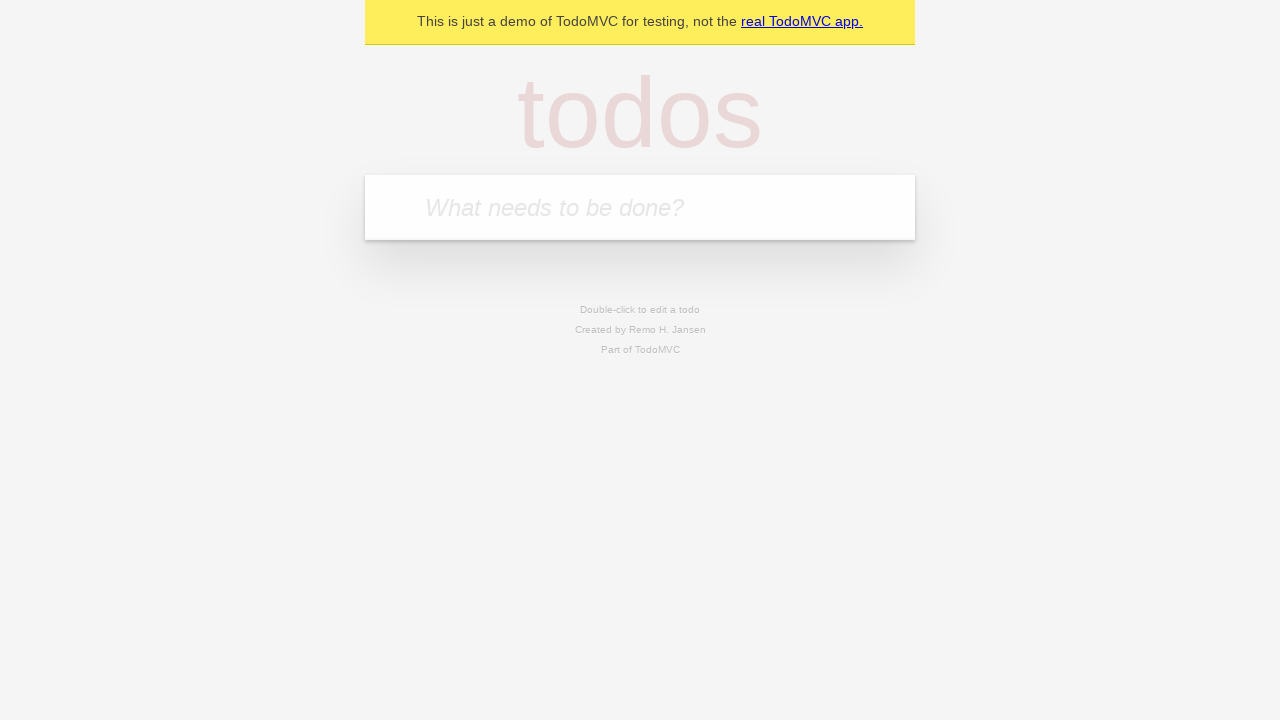

Filled todo input with 'buy some cheese' on internal:attr=[placeholder="What needs to be done?"i]
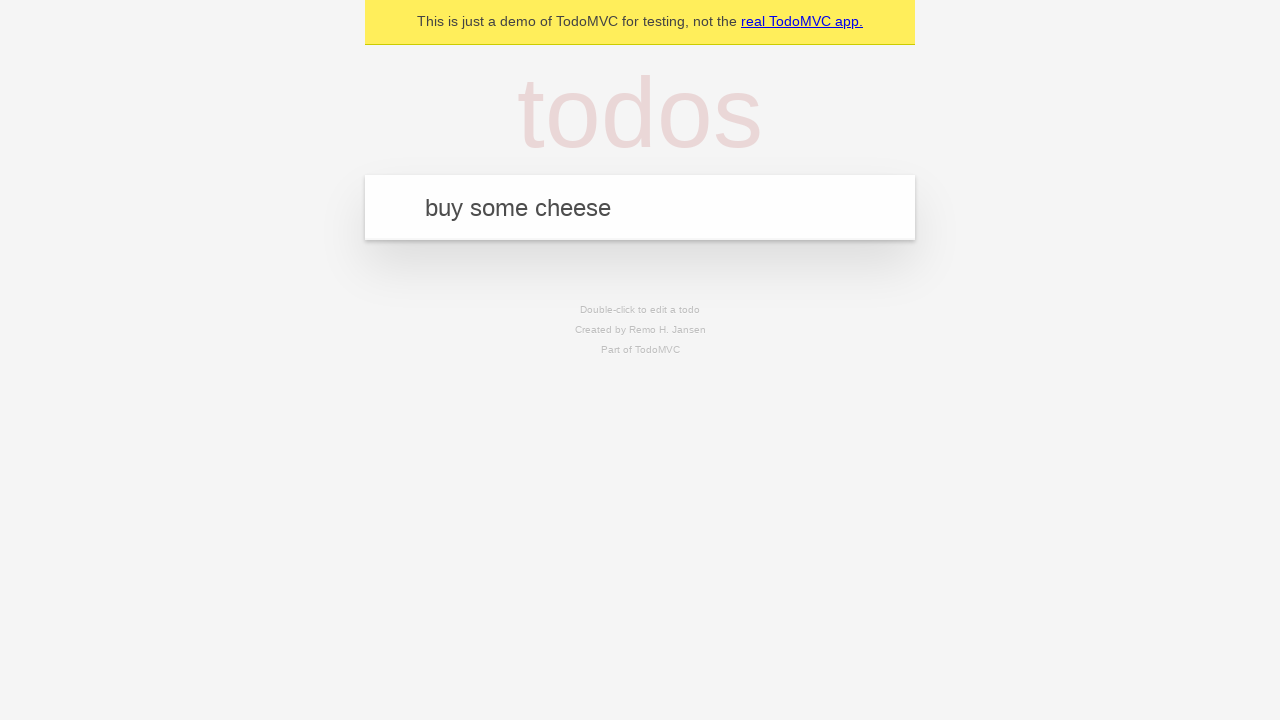

Pressed Enter to create first todo item on internal:attr=[placeholder="What needs to be done?"i]
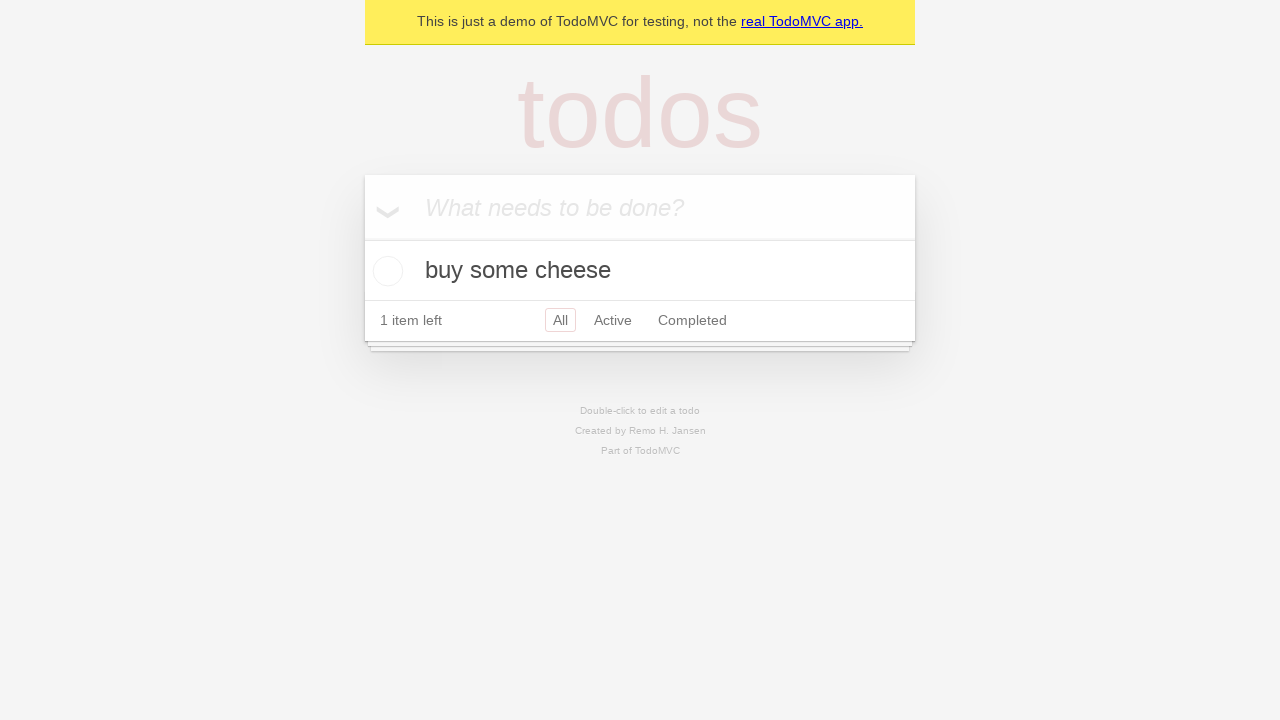

Filled todo input with 'feed the cat' on internal:attr=[placeholder="What needs to be done?"i]
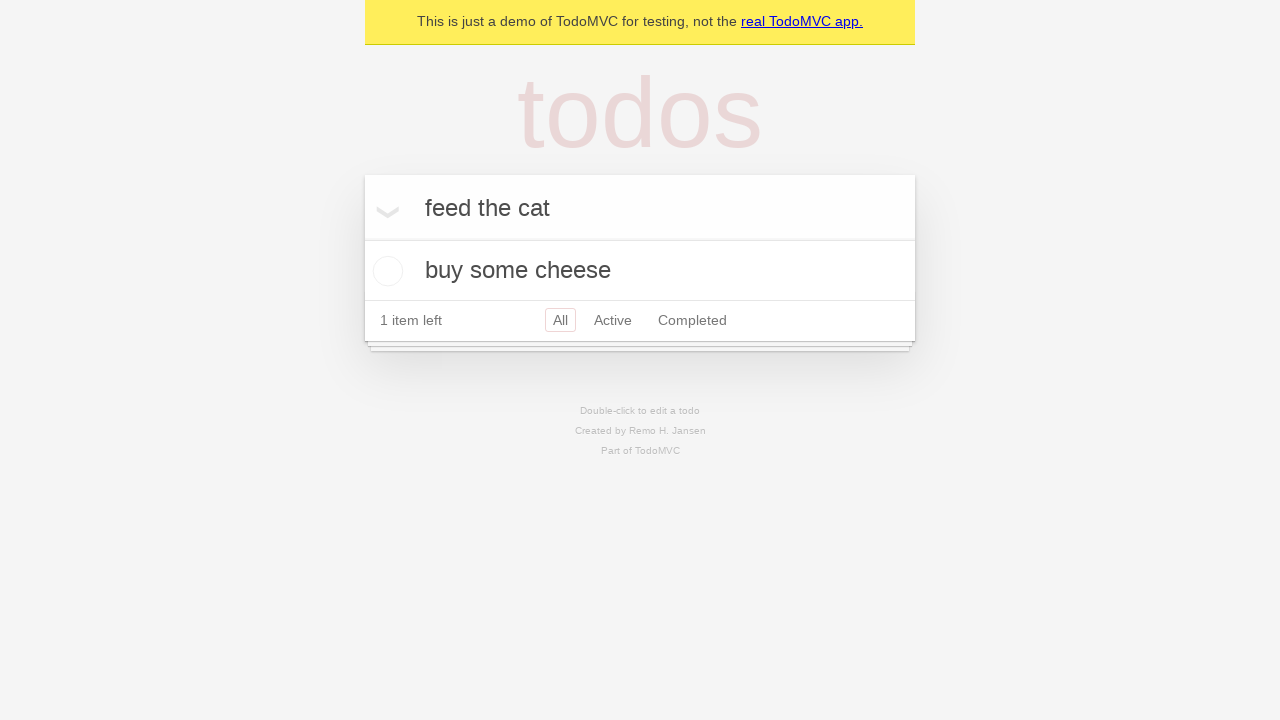

Pressed Enter to create second todo item on internal:attr=[placeholder="What needs to be done?"i]
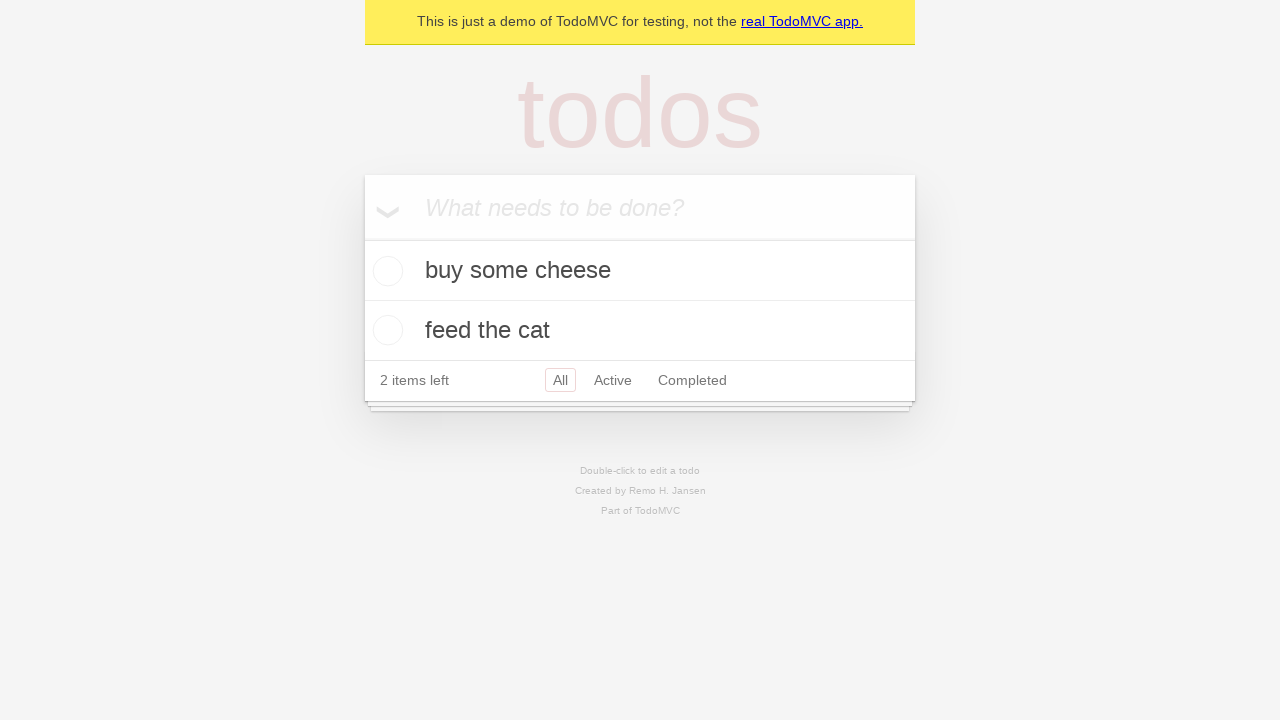

Checked the first todo item at (385, 271) on internal:testid=[data-testid="todo-item"s] >> nth=0 >> internal:role=checkbox
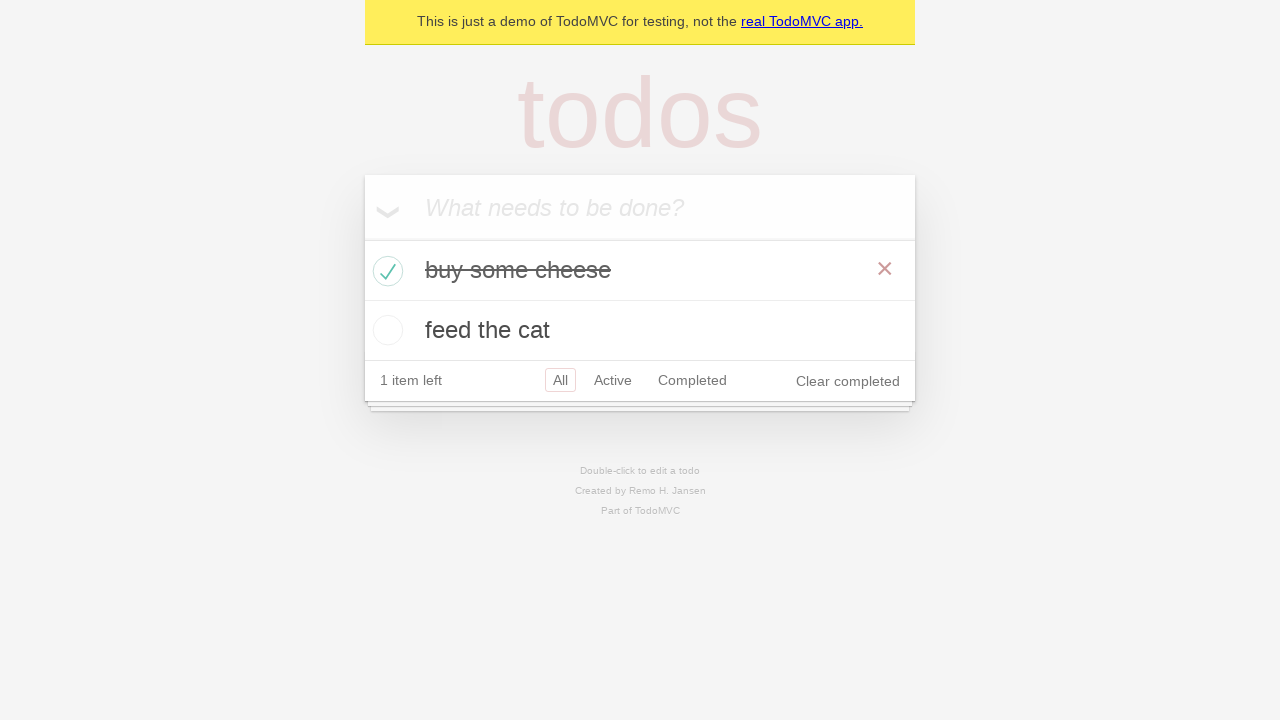

Reloaded the page
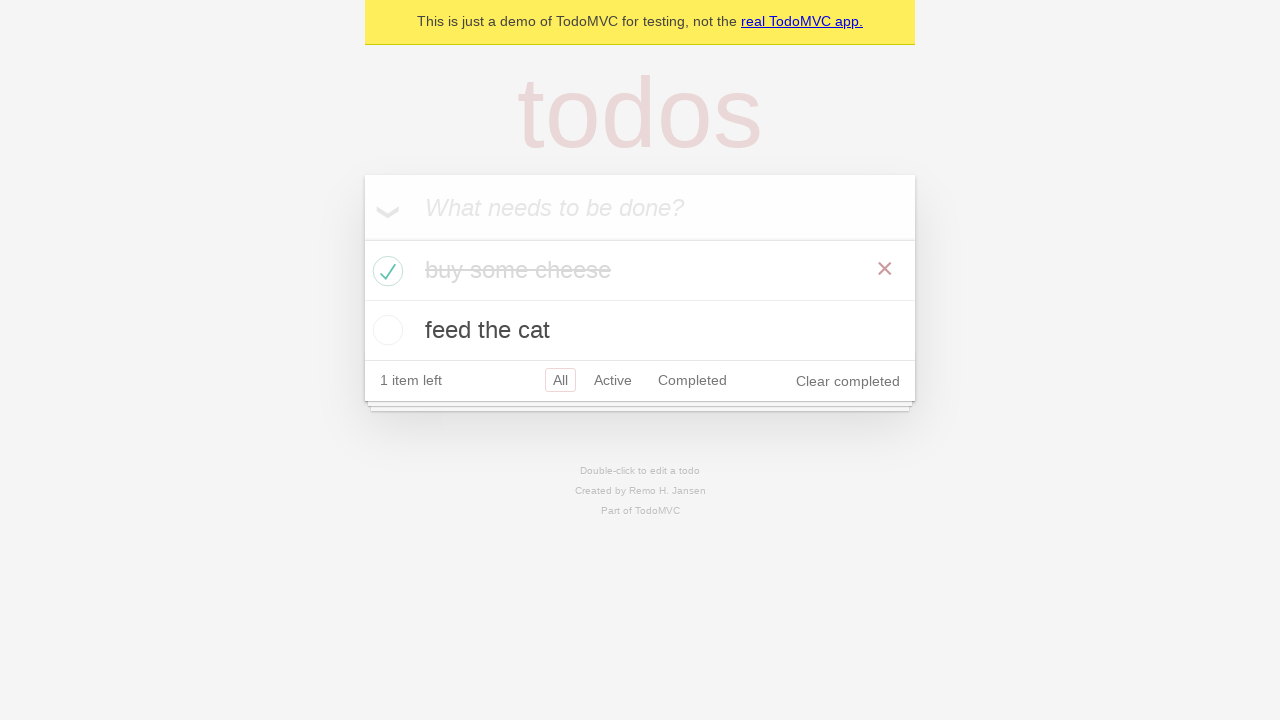

Todo items reappeared after page reload
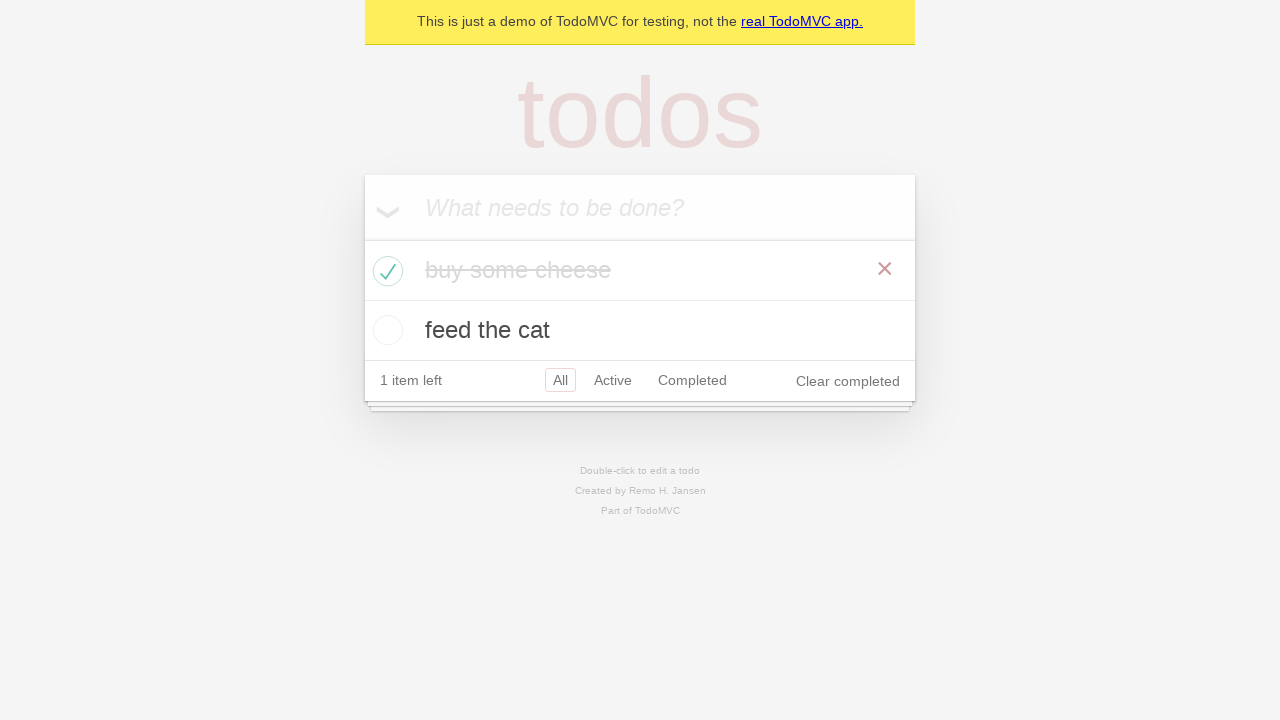

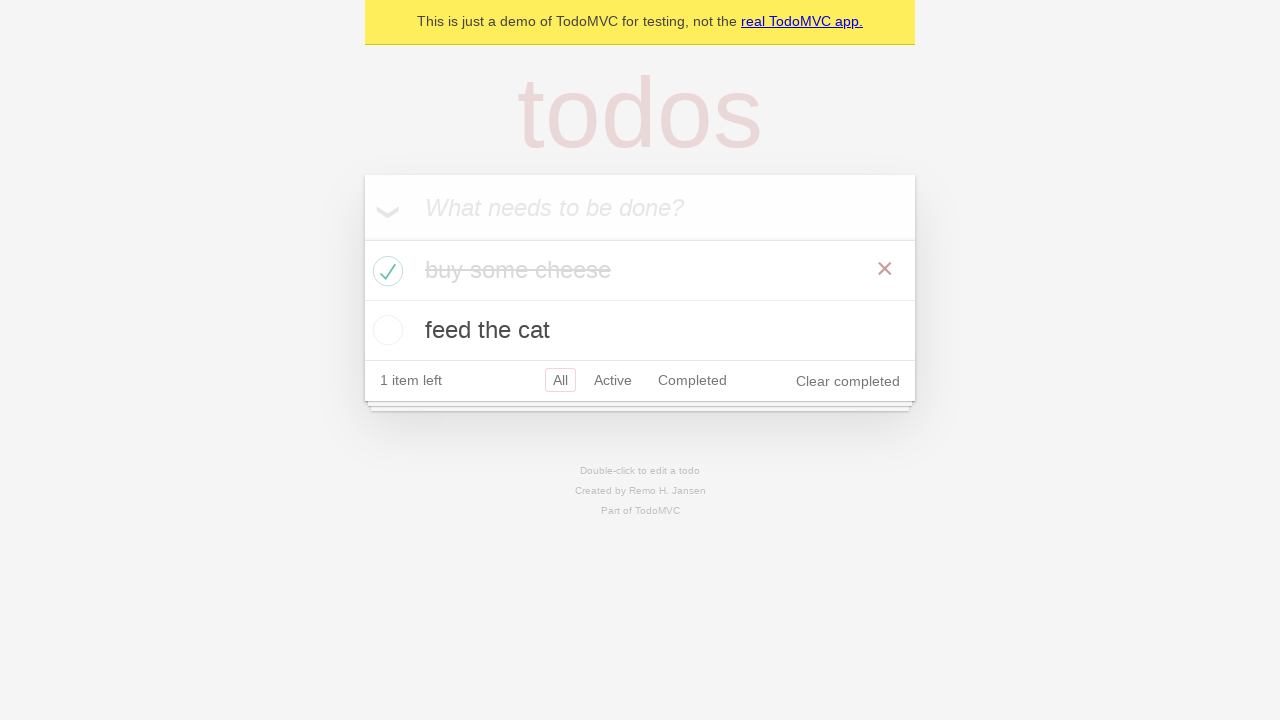